Closes a promotional popup that appears on the PartsSource website by detecting and clicking the close button in a new window/popup.

Starting URL: https://www.partsource.ca/

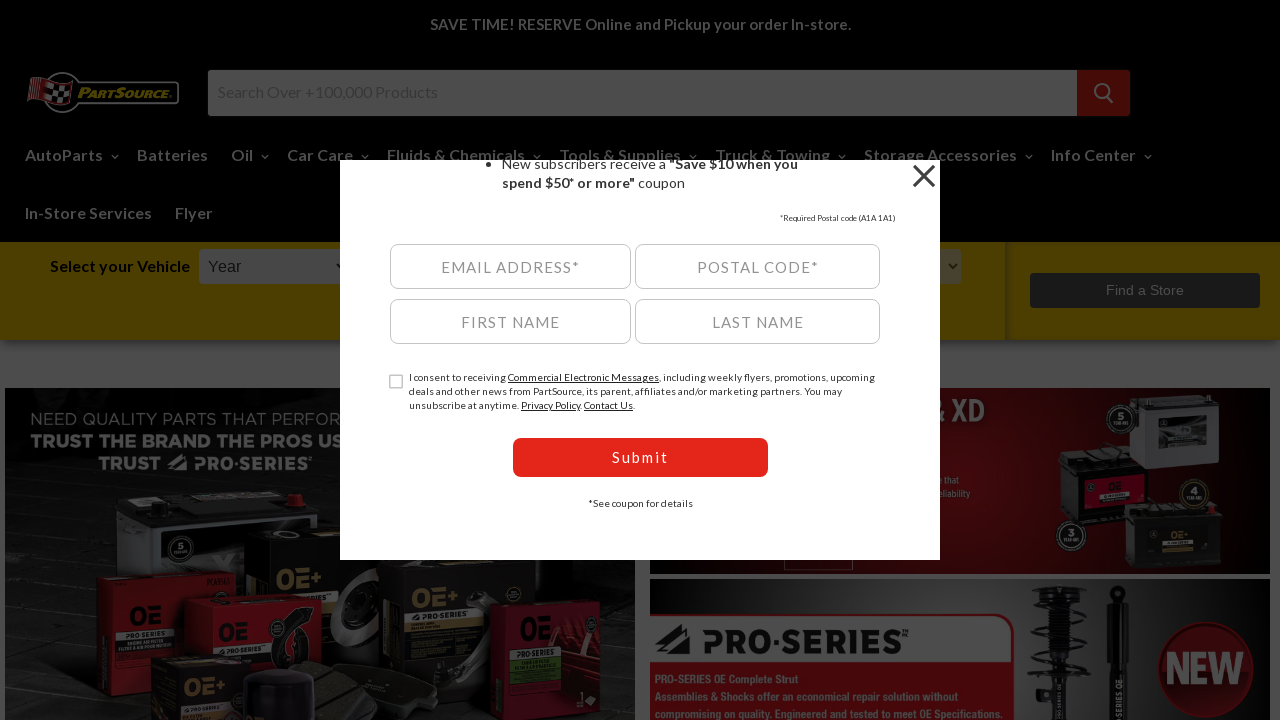

Waited 2 seconds for popup to appear
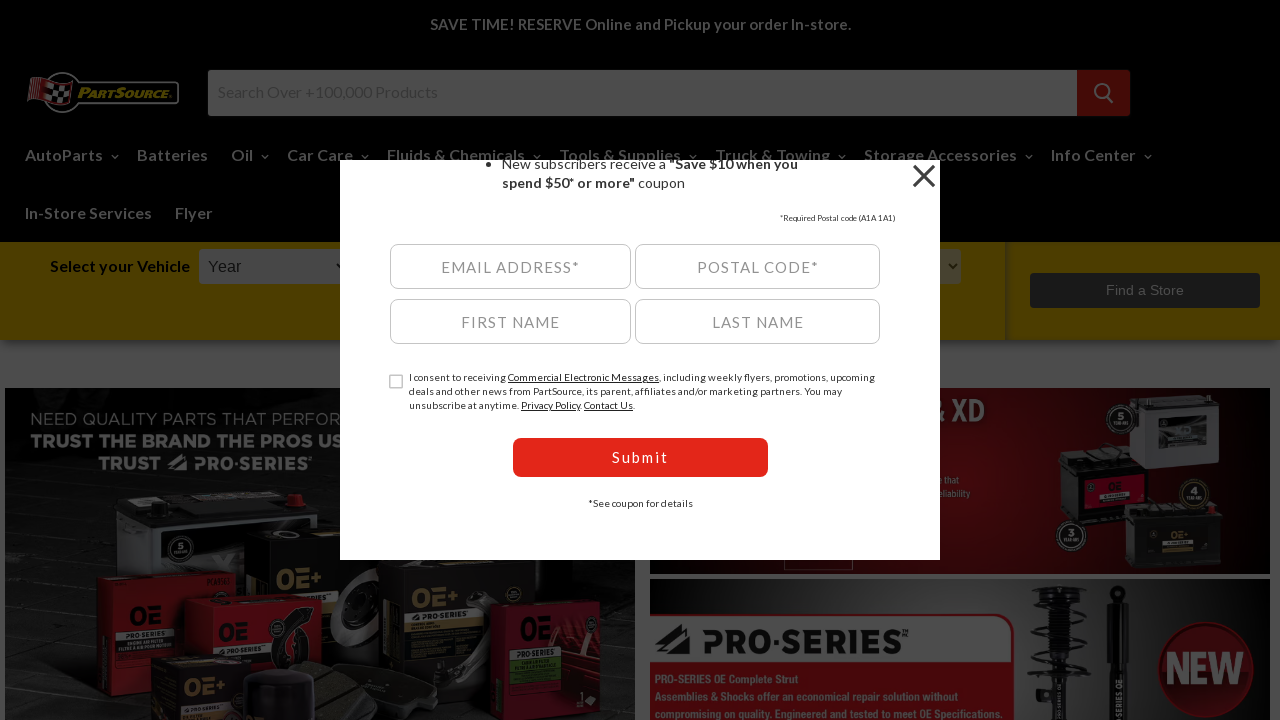

Located popup close button
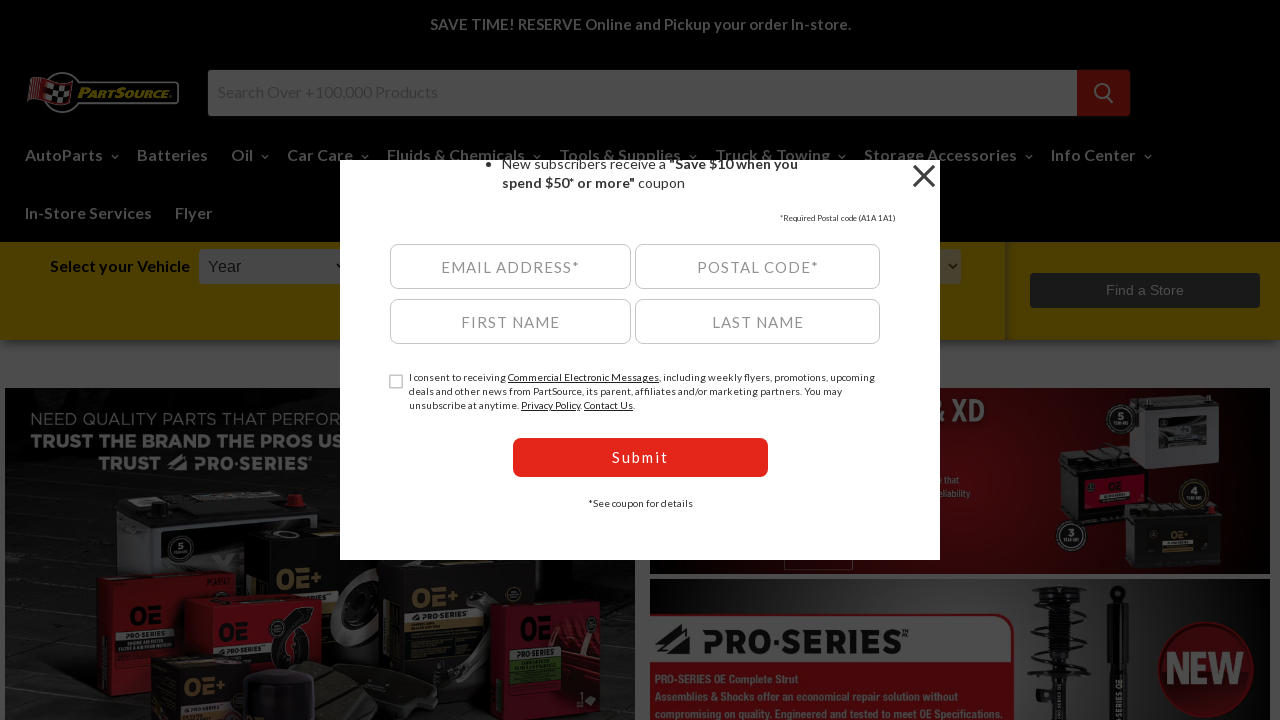

Popup close button is visible
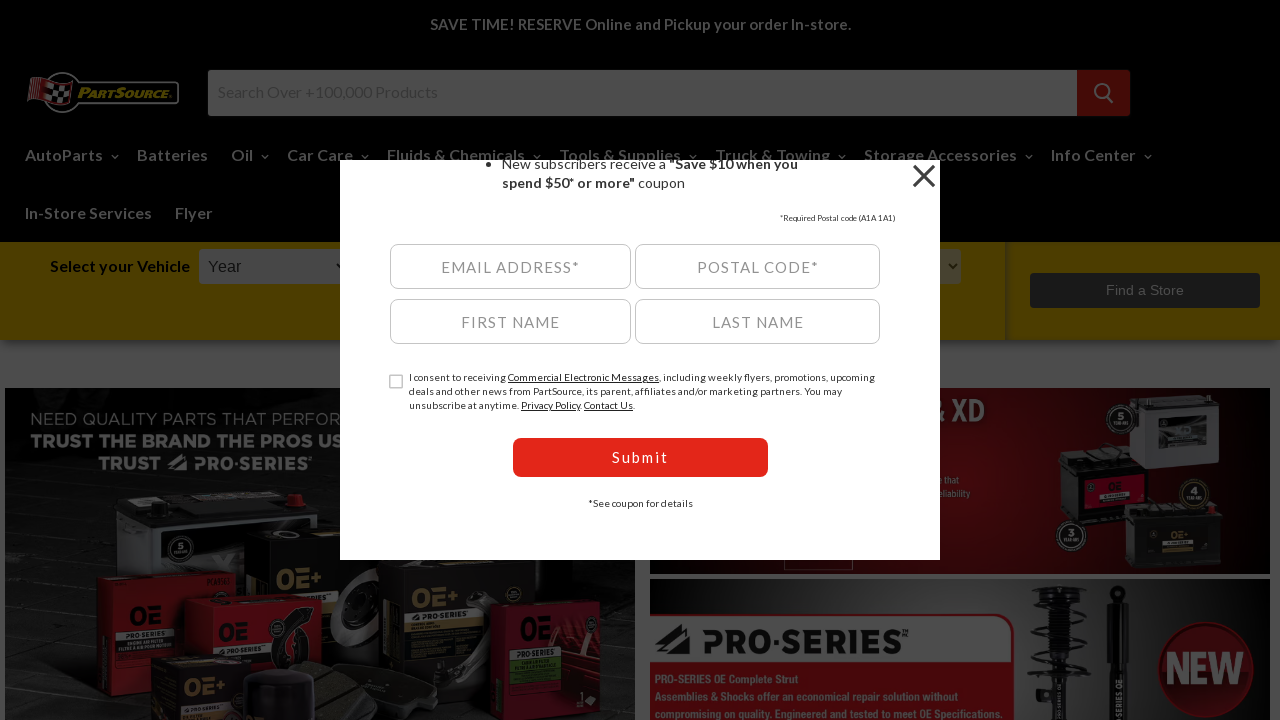

Clicked popup close button to dismiss promotional popup at (924, 176) on div#m-1635532295580>div+div
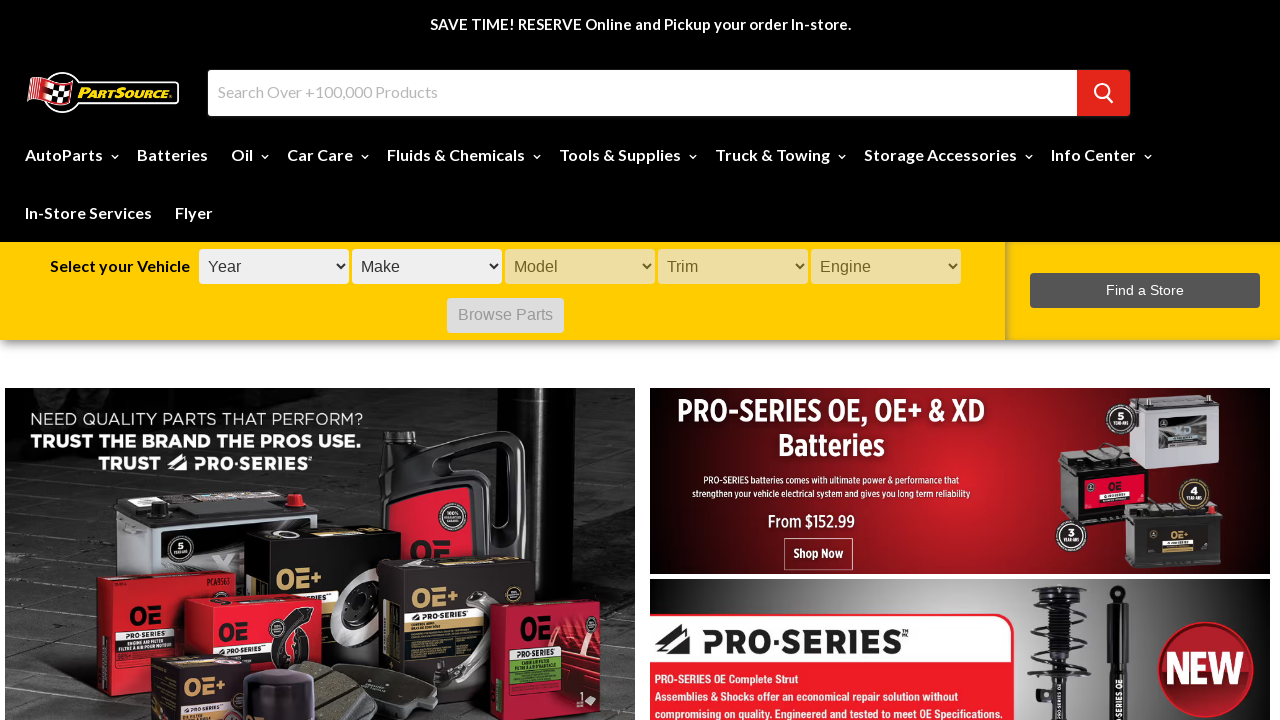

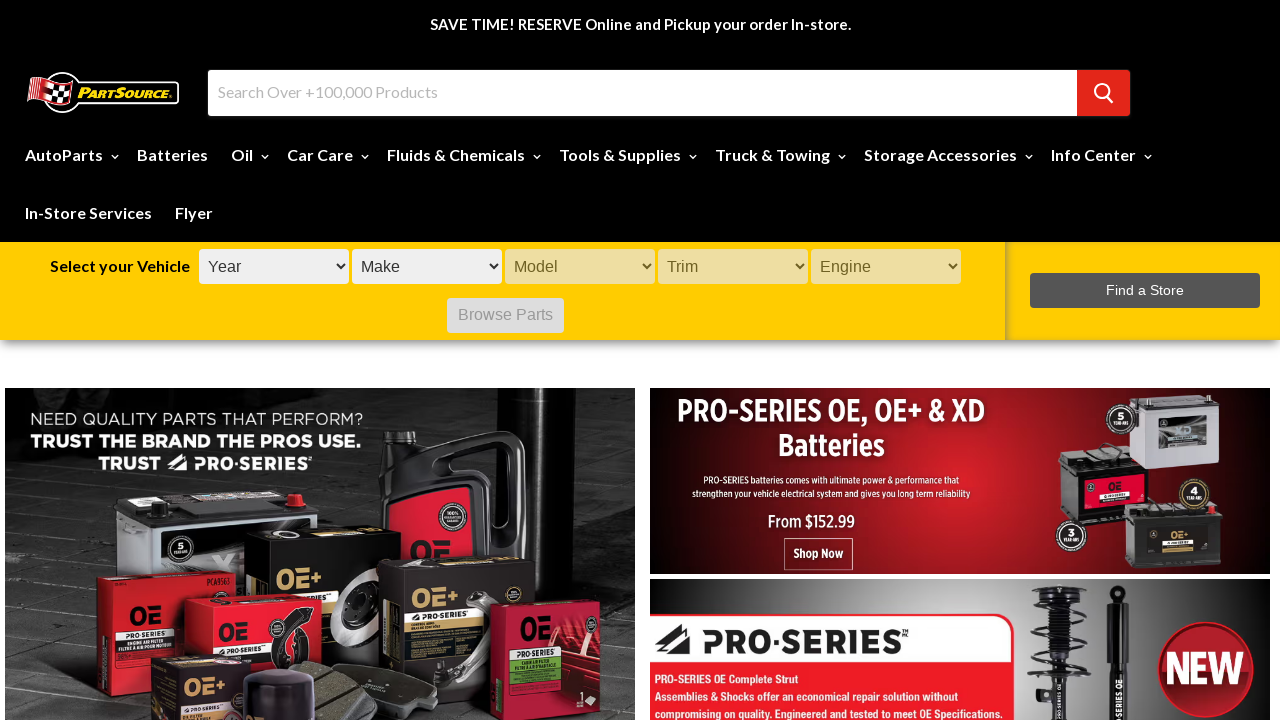